Tests table sorting functionality by clicking on "Top Deals" link, switching to the new window, clicking the sort icon, and verifying that the vegetable names are sorted correctly

Starting URL: https://rahulshettyacademy.com/seleniumPractise/#/

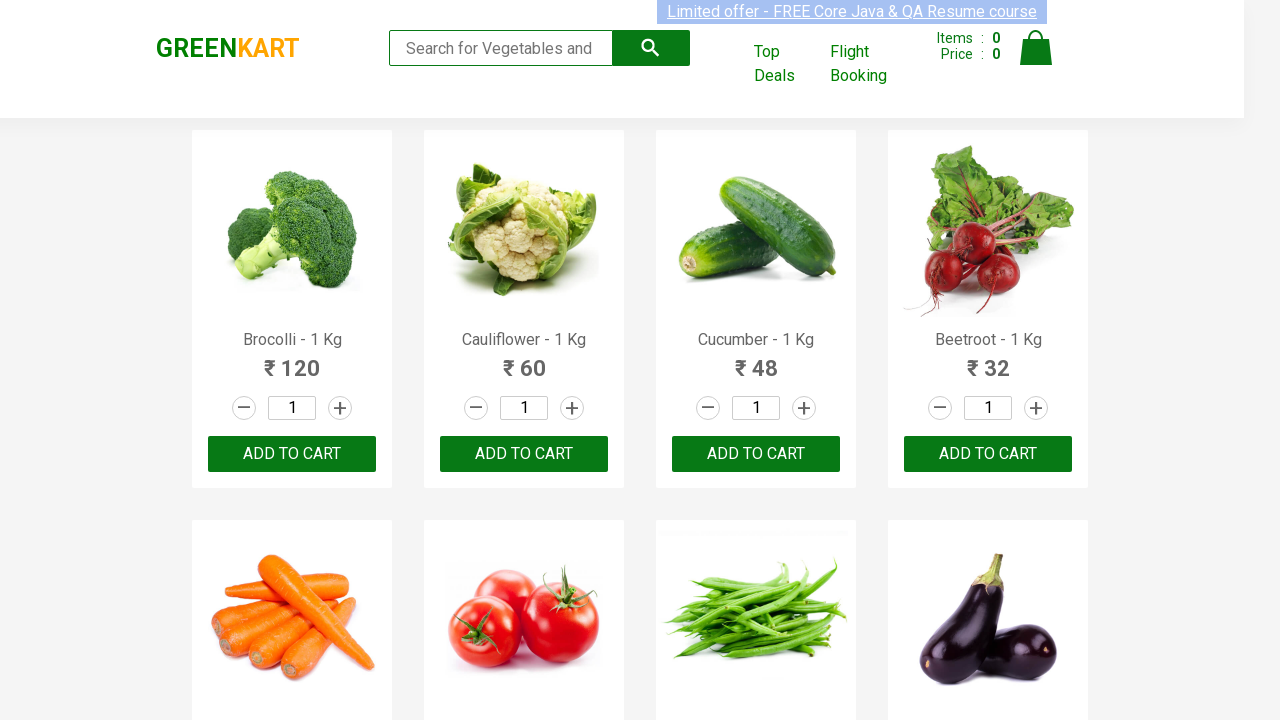

Clicked on 'Top Deals' link to open new window at (787, 64) on text=Top Deals
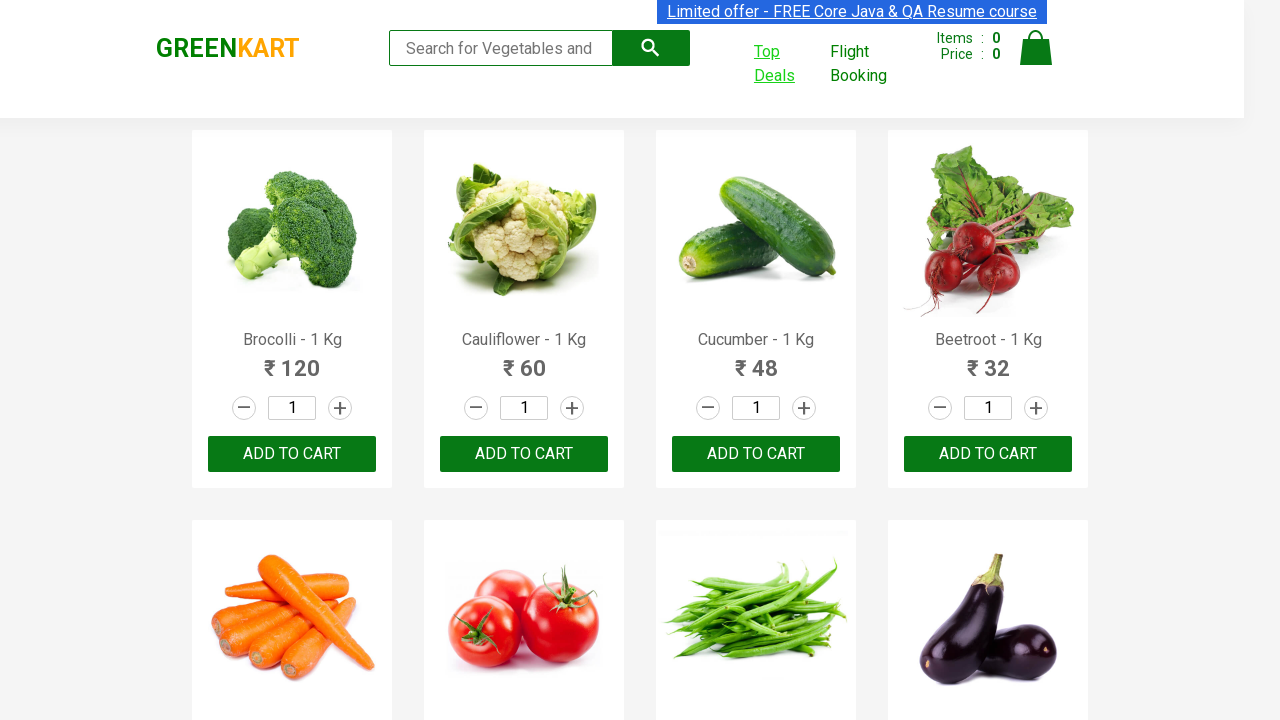

Switched to new window/page
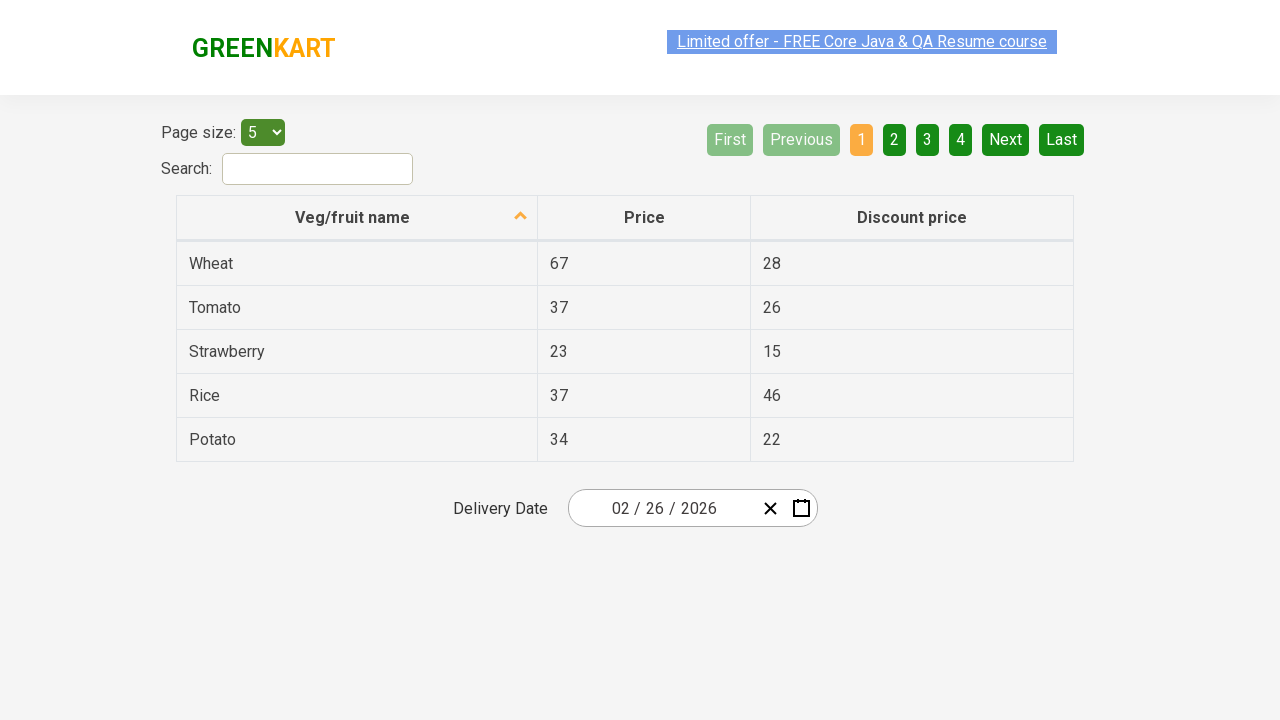

Clicked on sort icon to sort table at (521, 212) on span.sort-icon.sort-descending
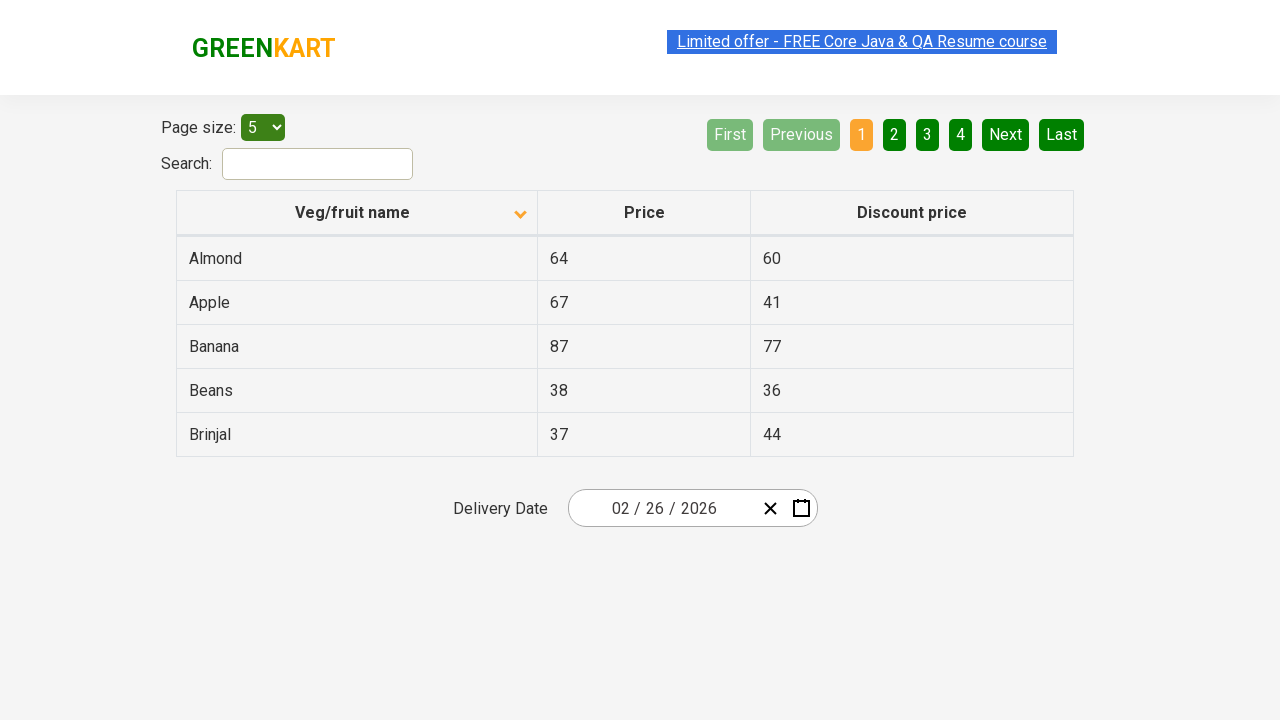

Waited for table to be sorted
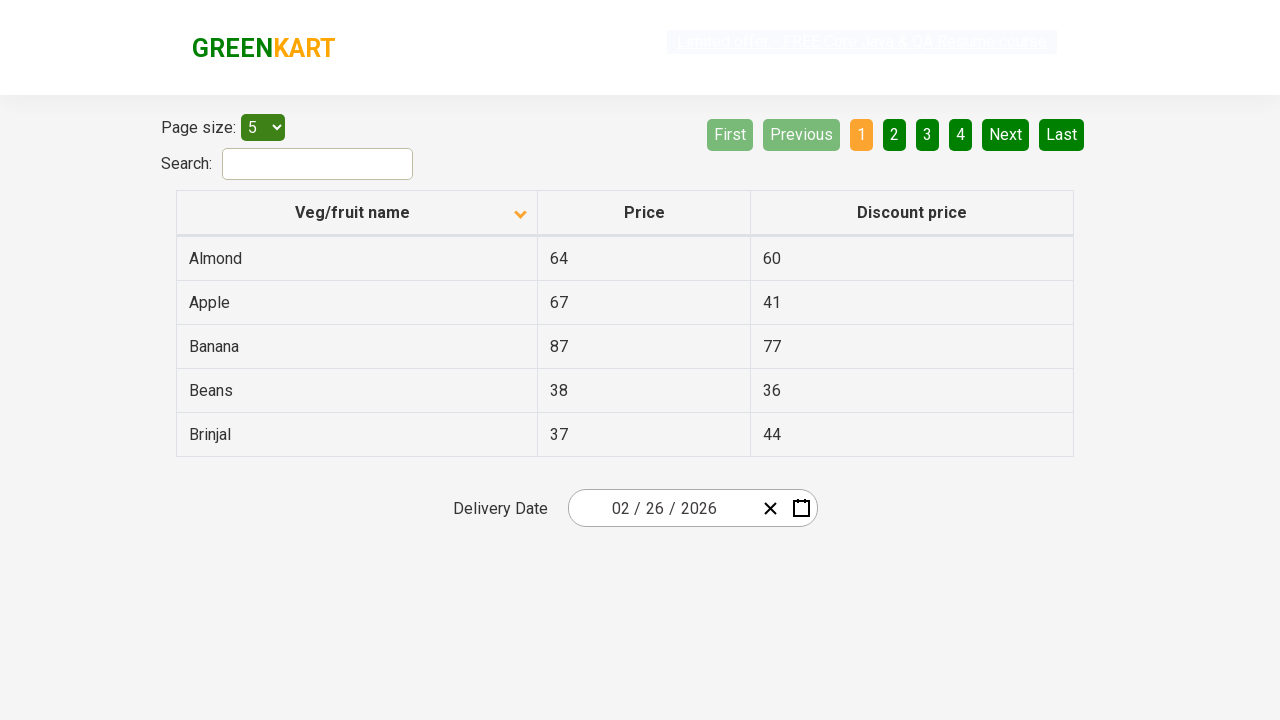

Retrieved all vegetable name elements from table
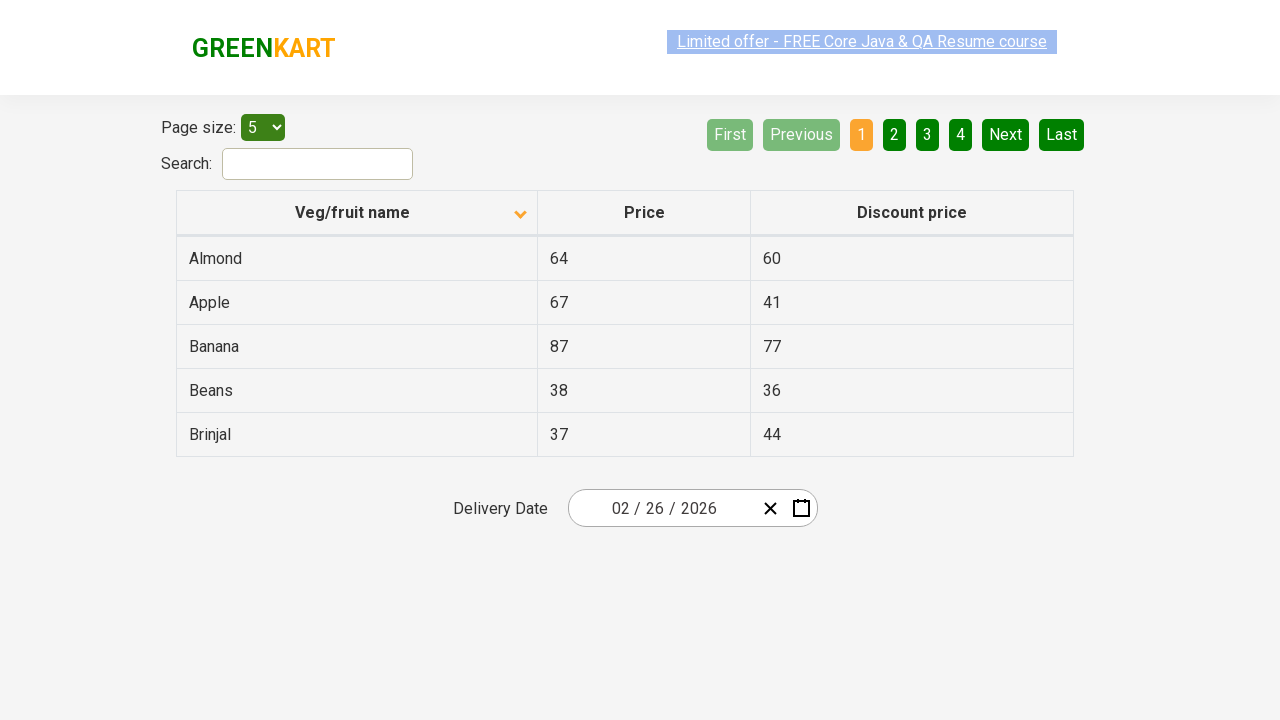

Extracted vegetable names from table elements
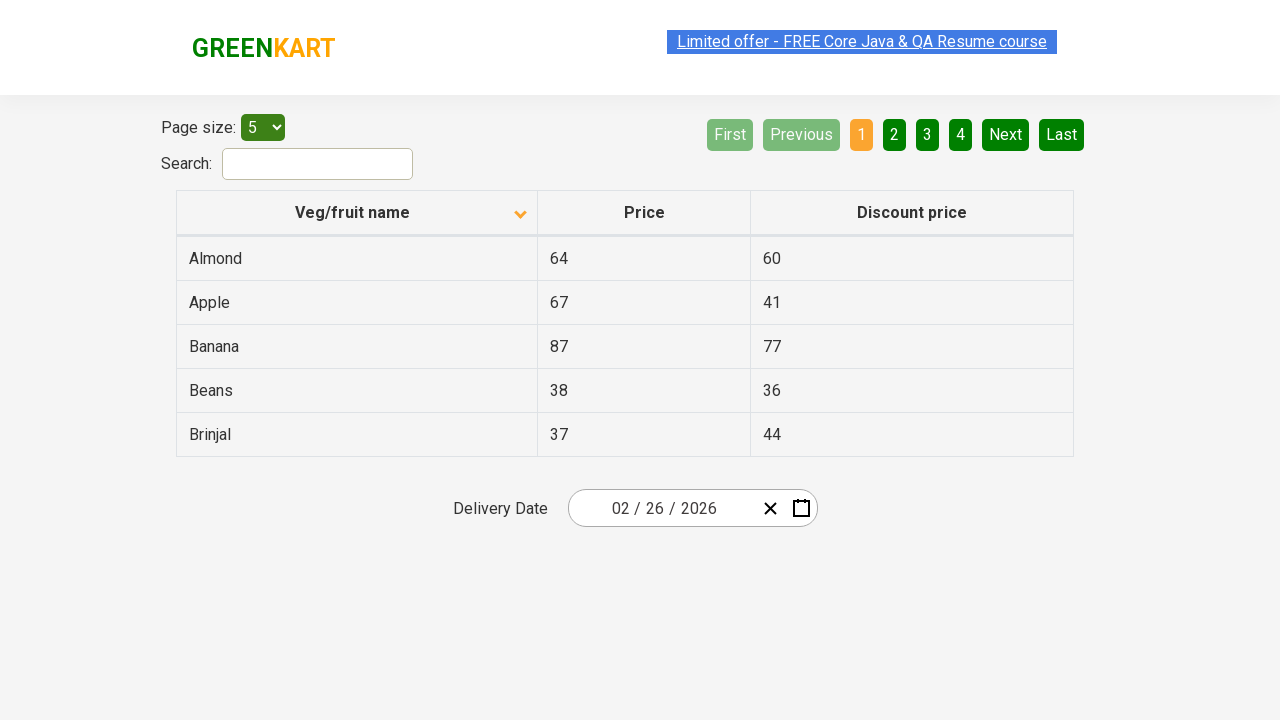

Created sorted copy of vegetable list for comparison
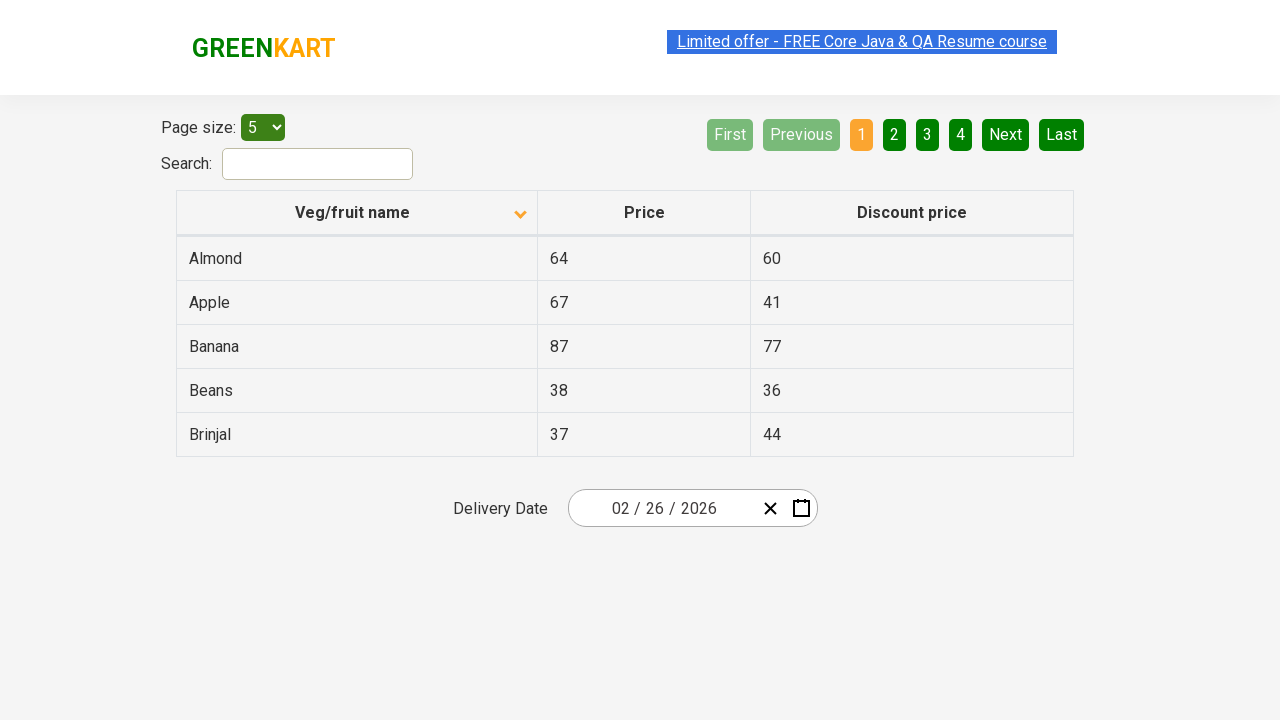

Verified that vegetable names are sorted correctly
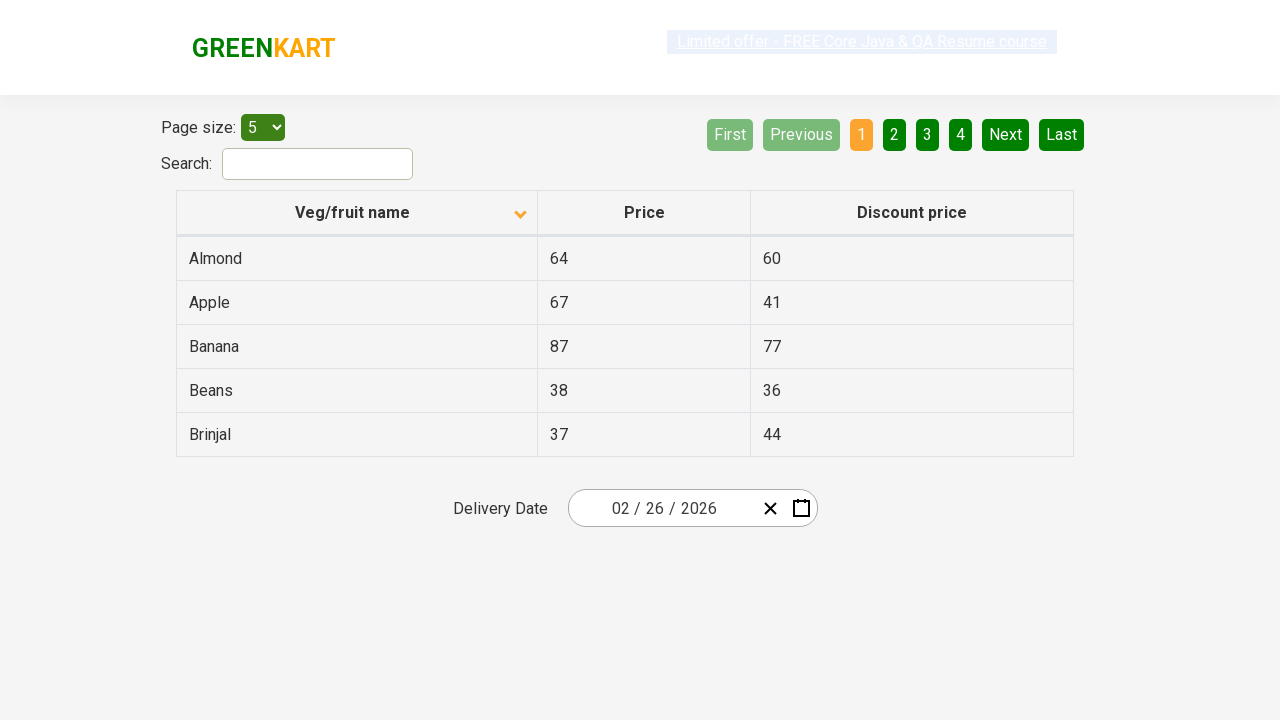

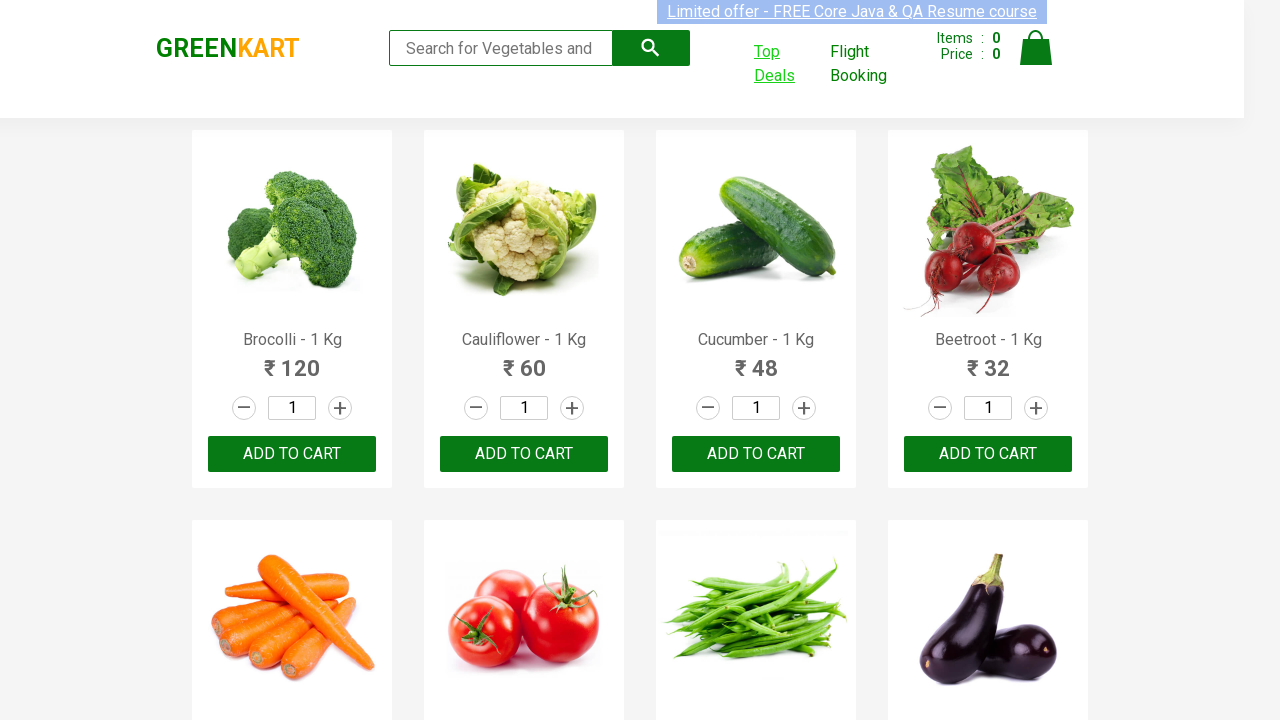